Tests that the todo counter displays the correct number of items

Starting URL: https://demo.playwright.dev/todomvc

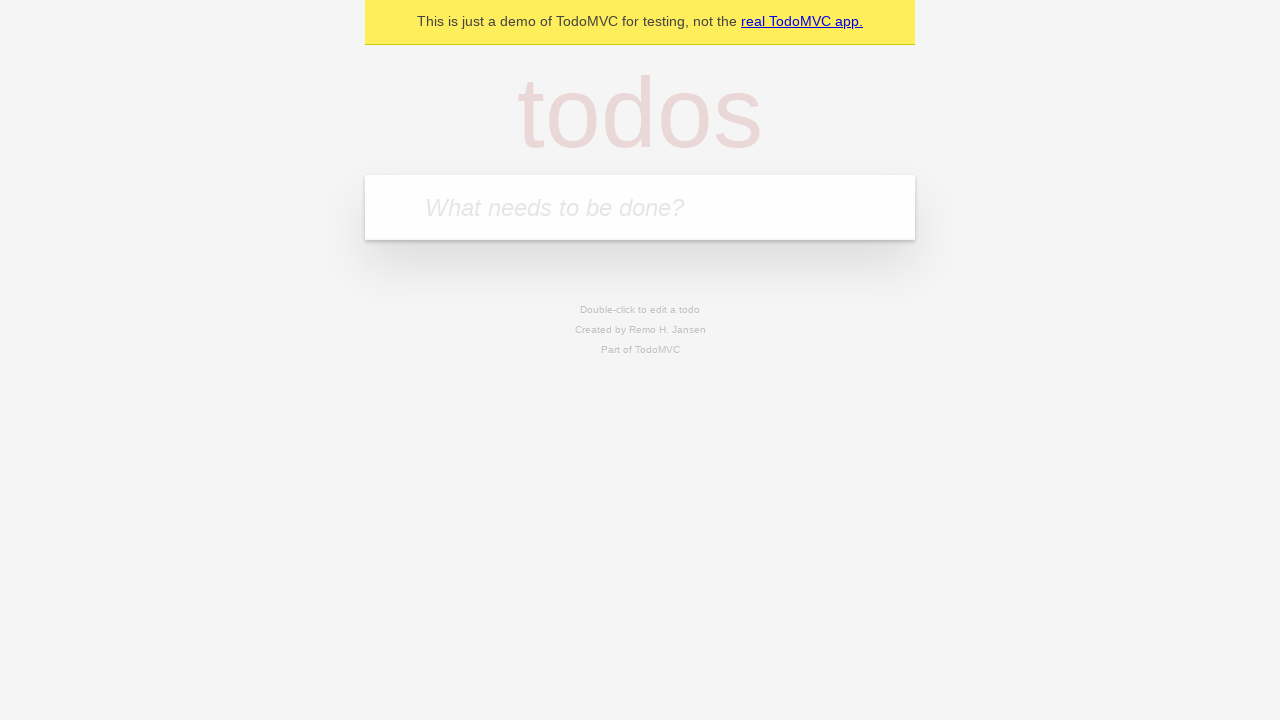

Filled new todo input with 'buy some cheese' on .new-todo
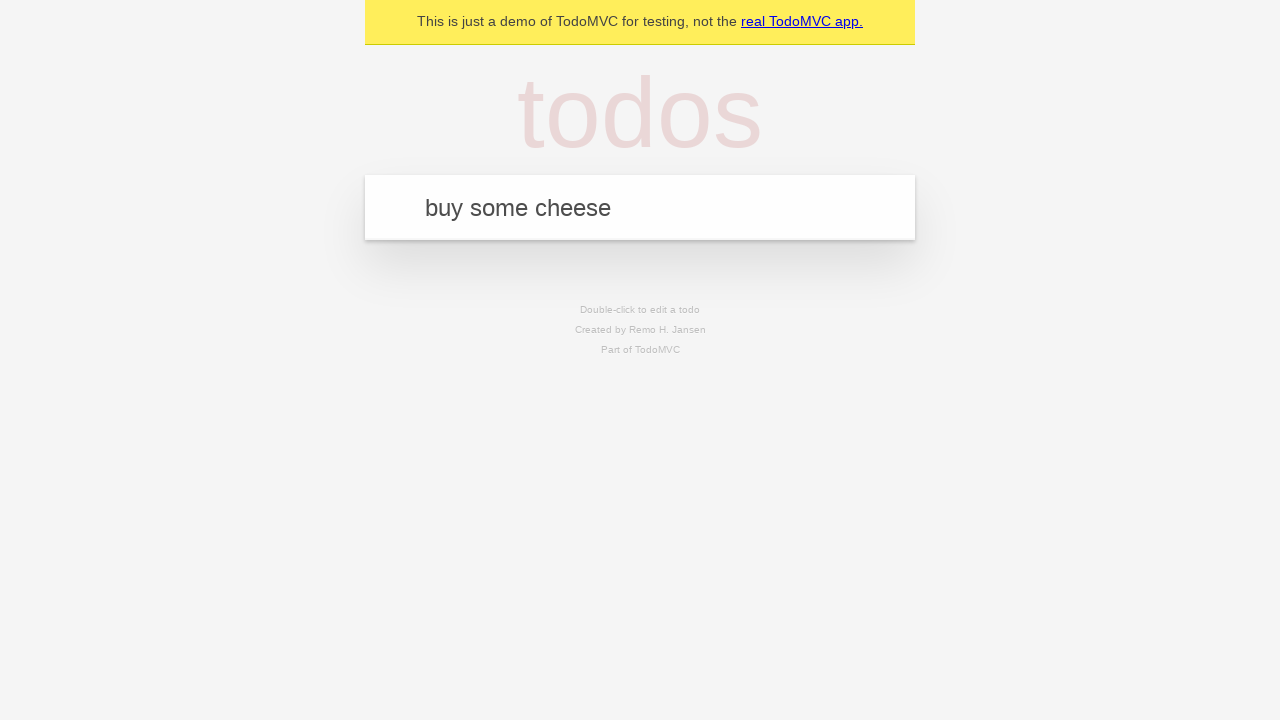

Pressed Enter to add first todo item on .new-todo
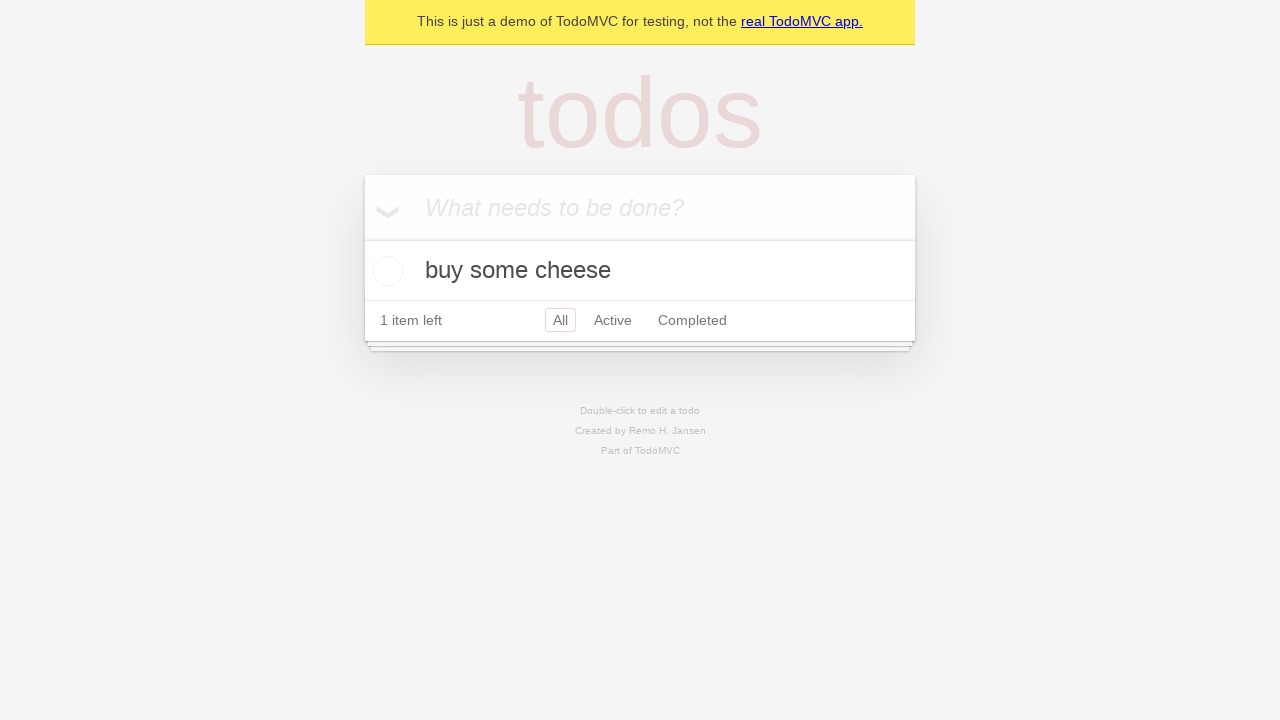

Todo counter element appeared
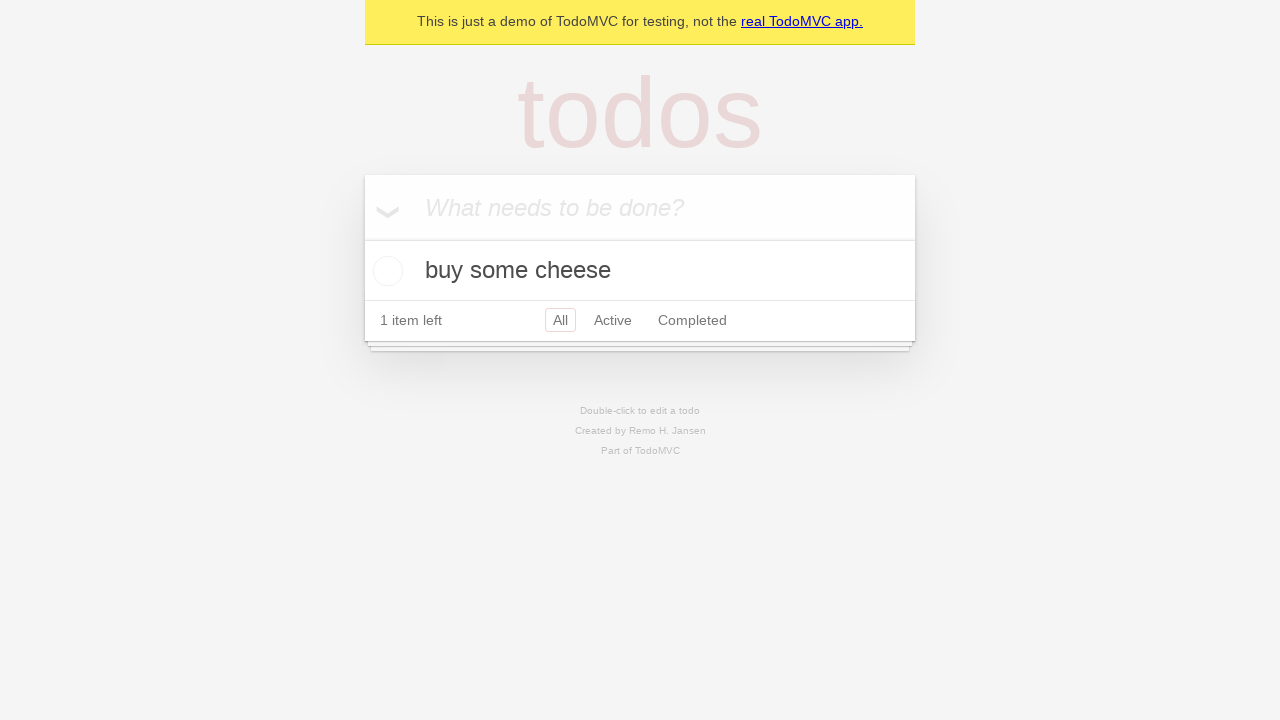

Filled new todo input with 'feed the cat' on .new-todo
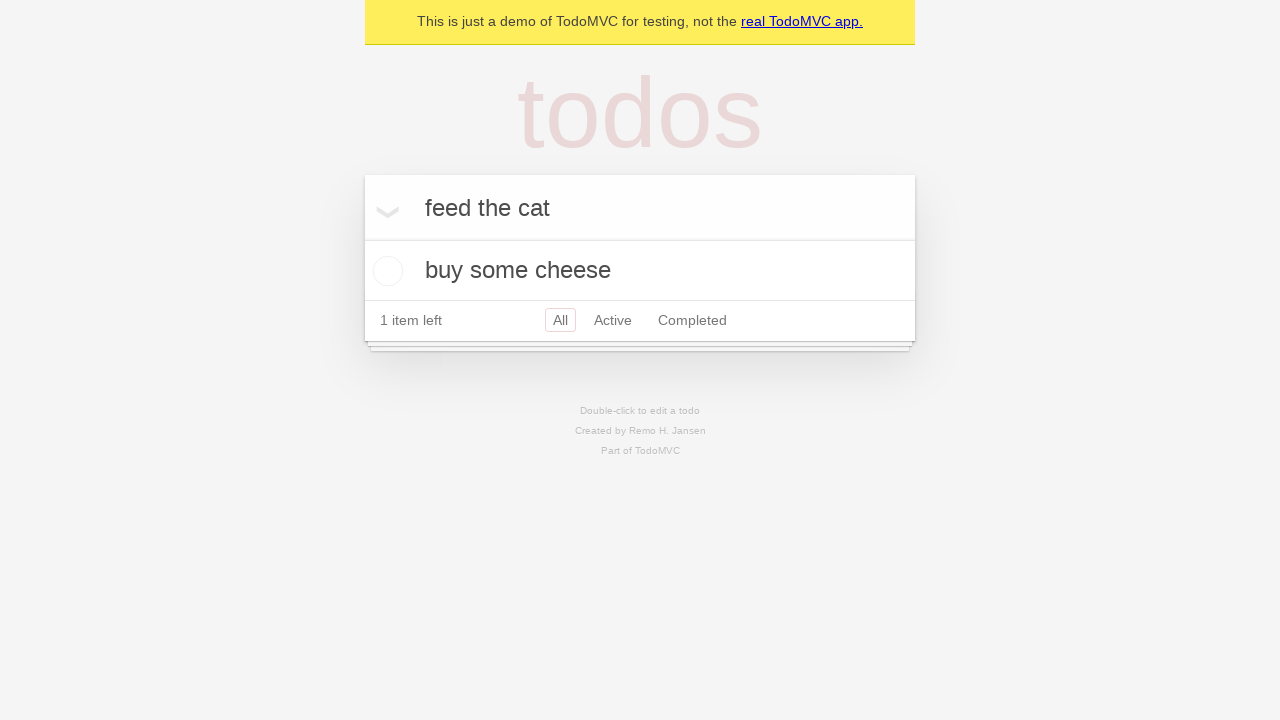

Pressed Enter to add second todo item on .new-todo
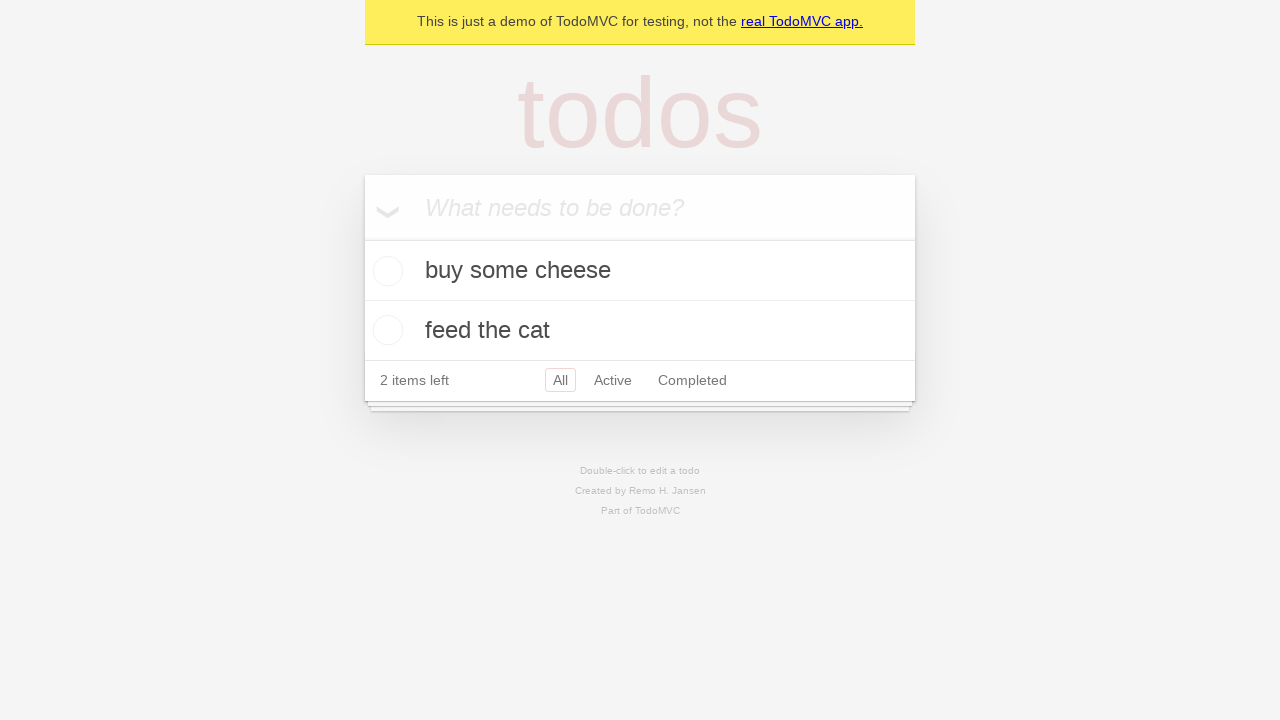

Todo list now displays 2 items, confirming counter is accurate
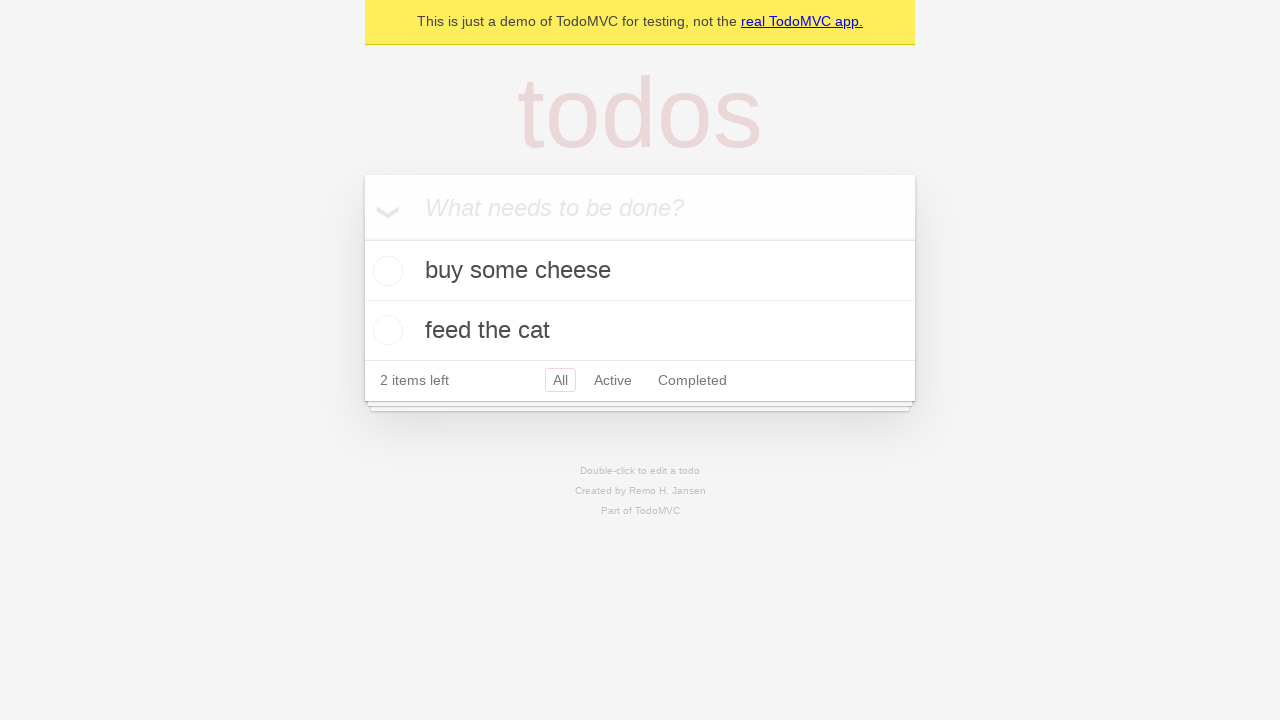

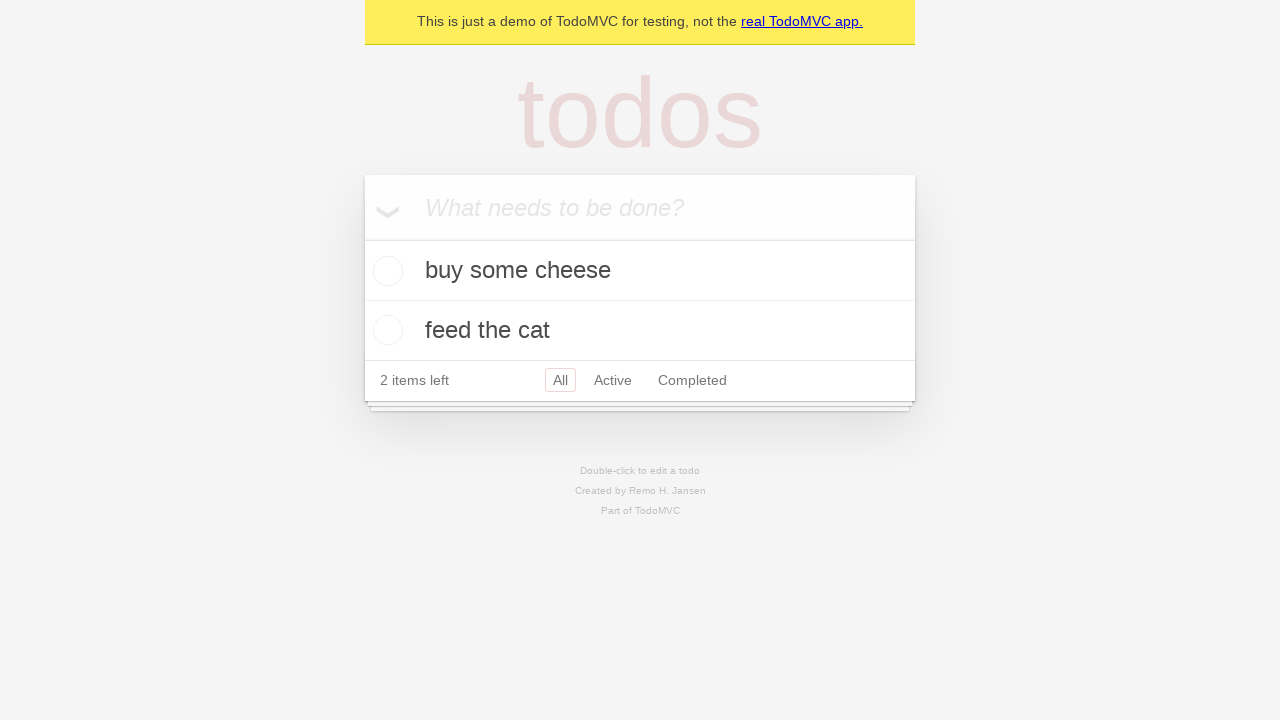